Tests navigation to news page by clicking the news link and verifying the new page loads

Starting URL: https://www.ifeng.com/

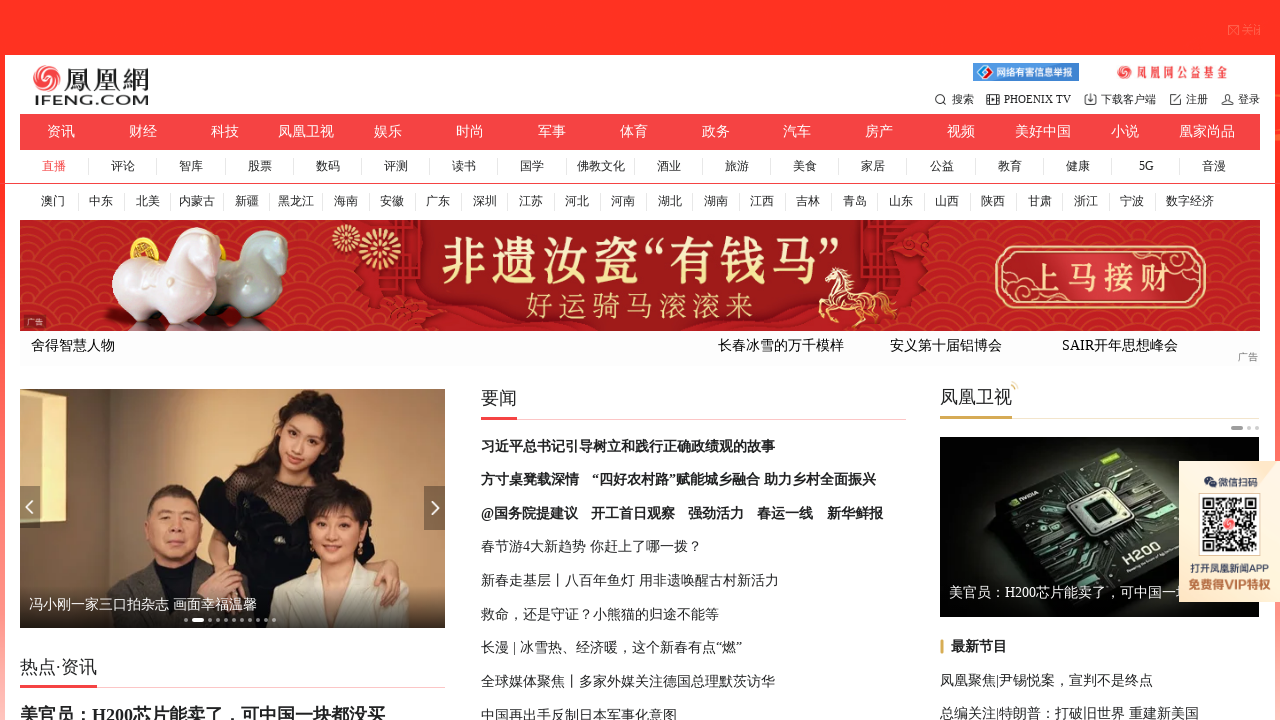

Clicked news link and popup opened at (61, 132) on xpath=//*[@id="nav"]/li[1]/a
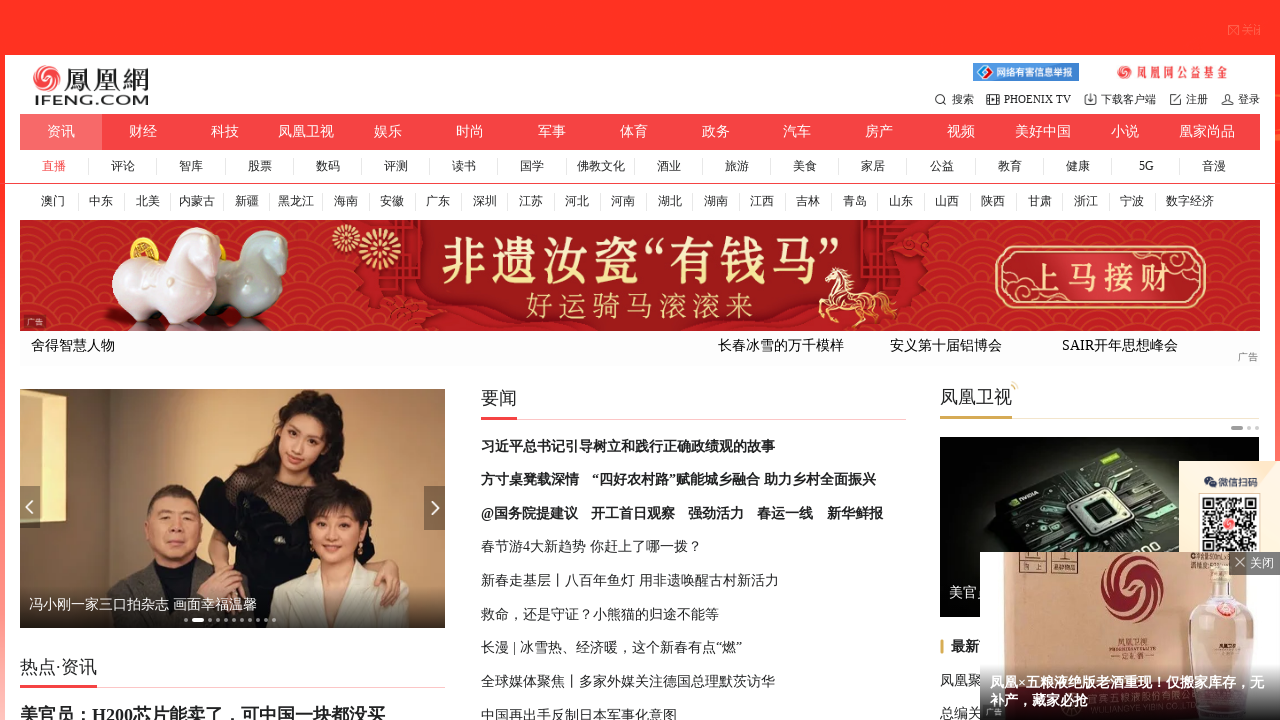

Captured news page popup reference
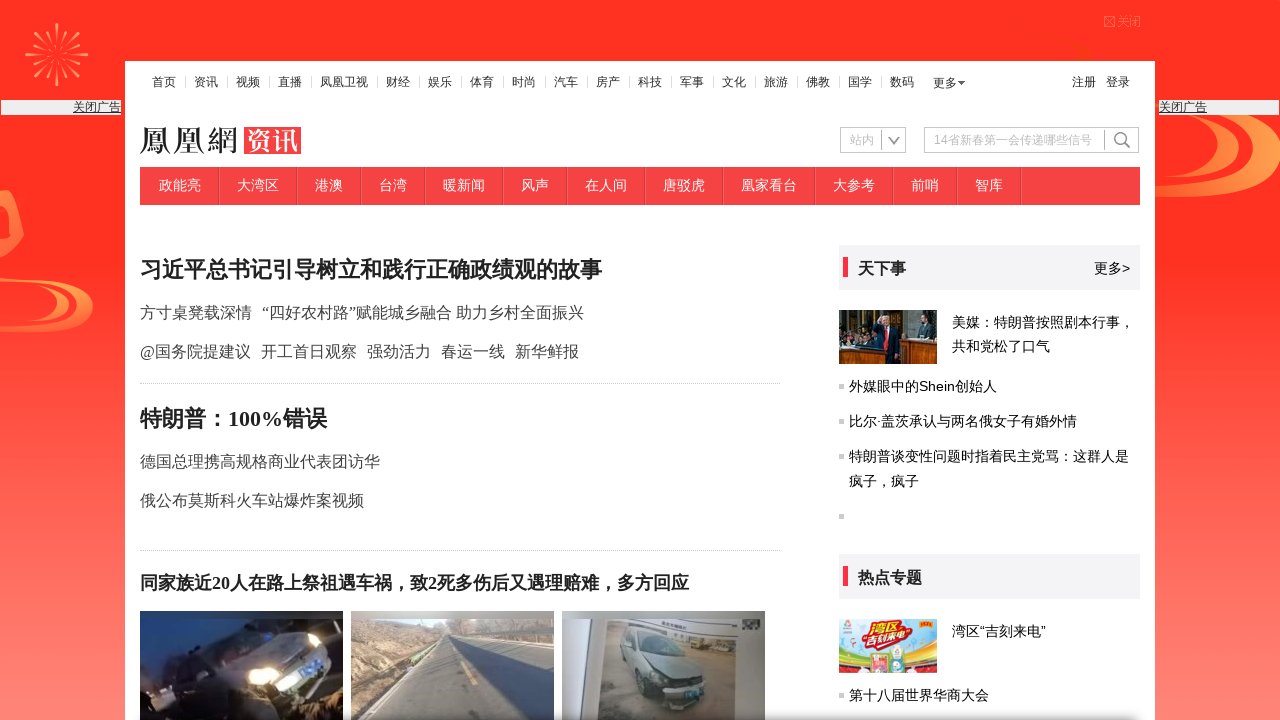

Waited for and found navigation element on news page
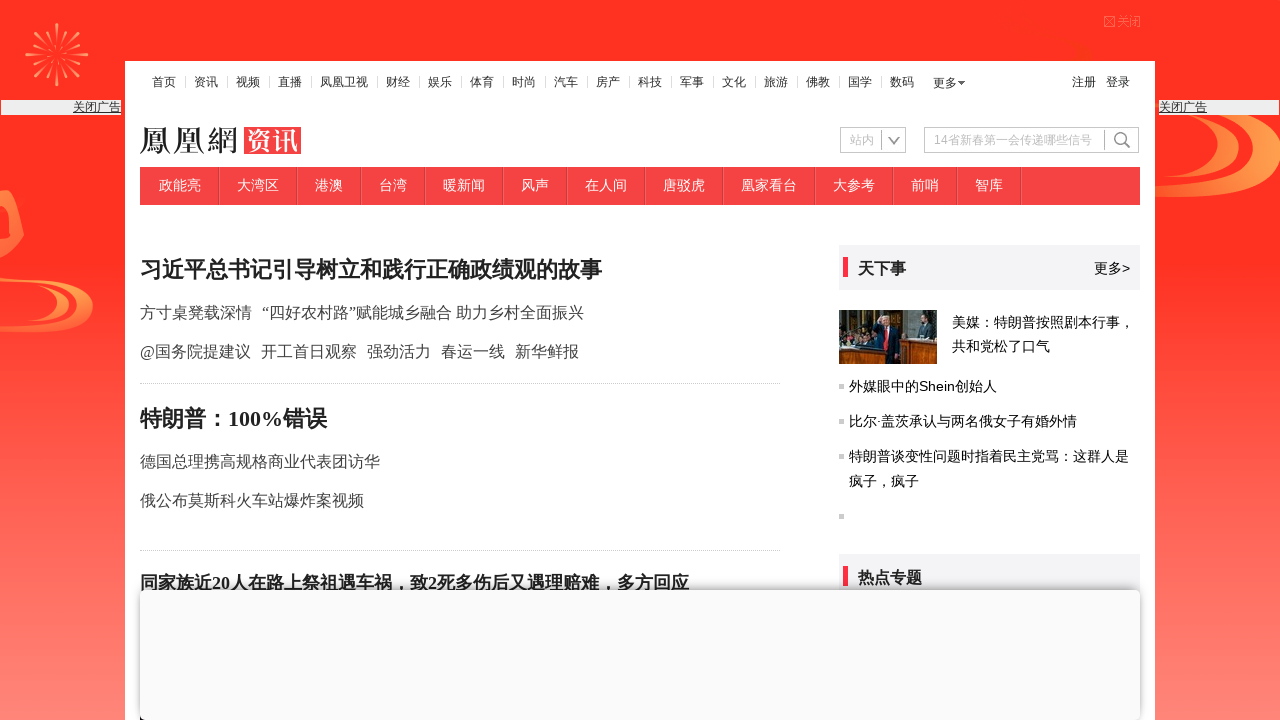

Verified navigation element is visible
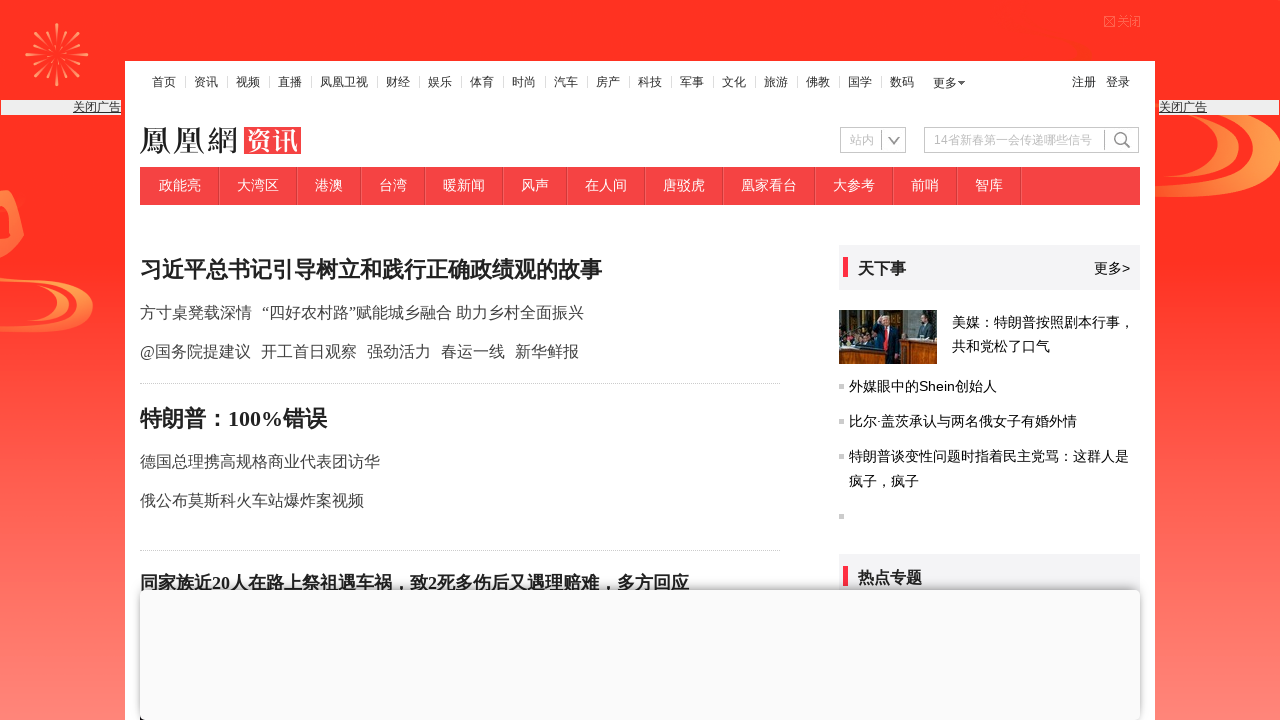

Closed news page popup
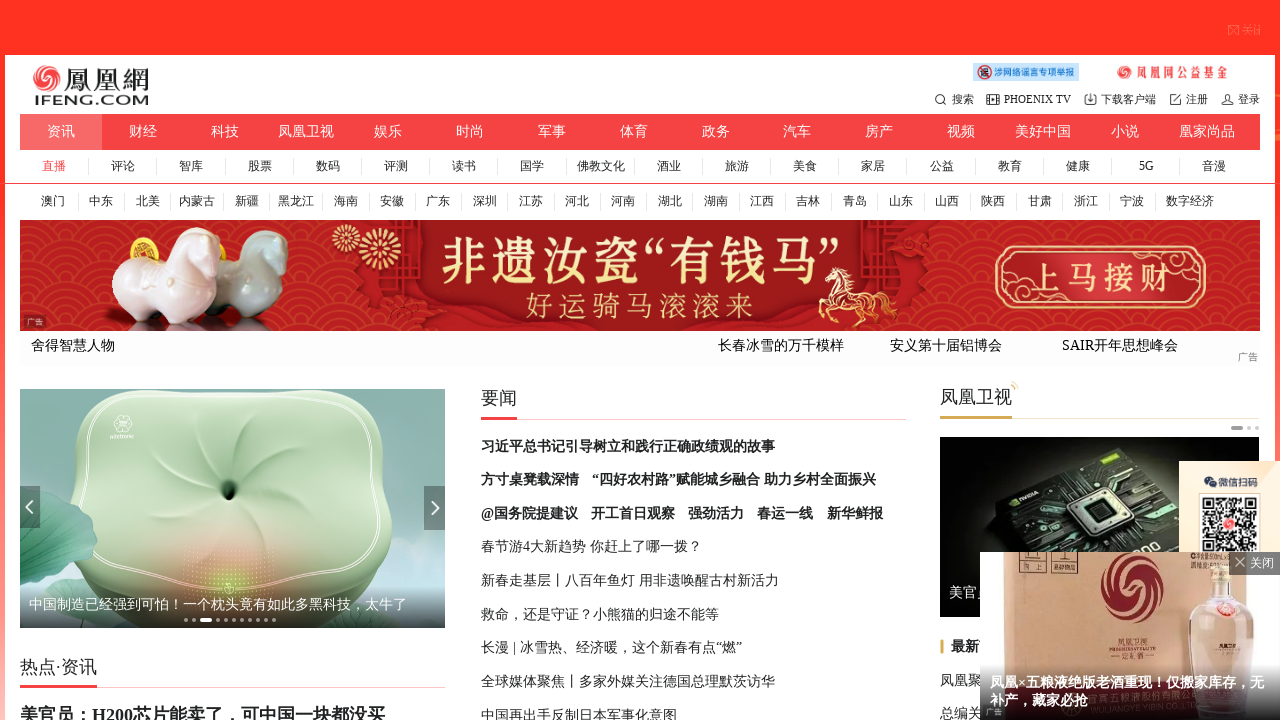

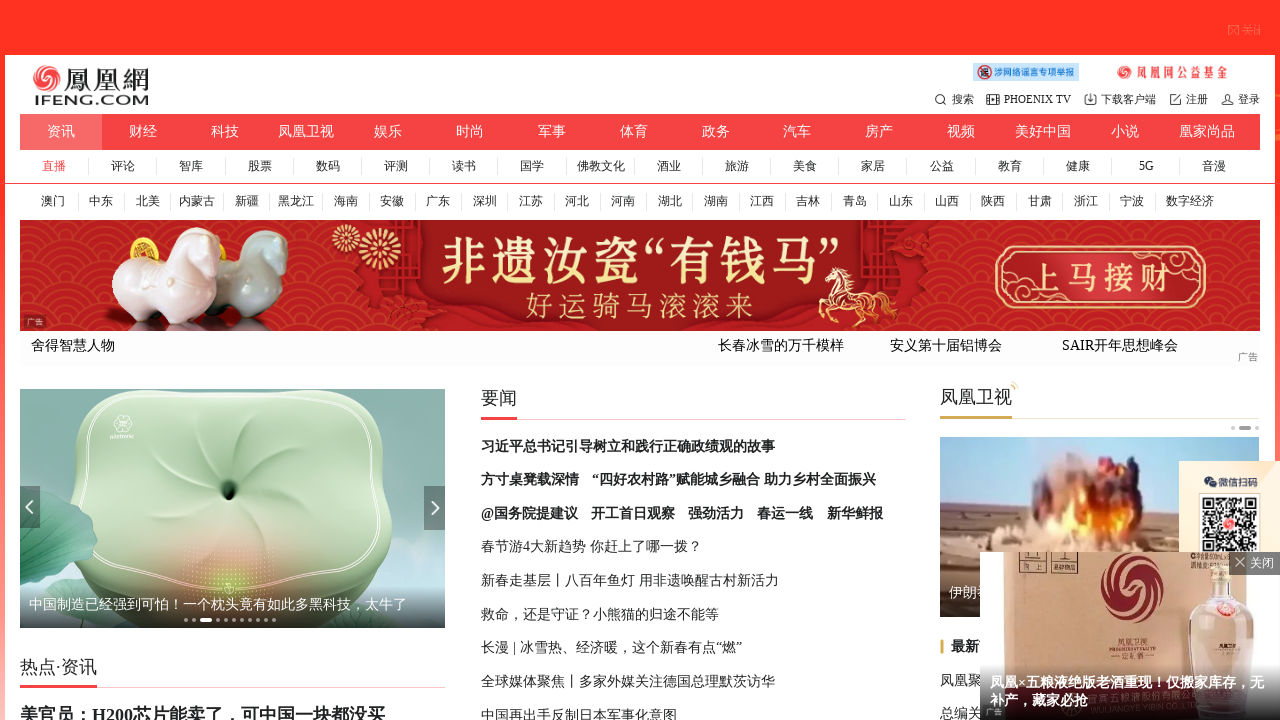